Tests e-commerce cart functionality by adding 2 products to cart, viewing the cart, and completing a purchase with form submission

Starting URL: https://www.demoblaze.com

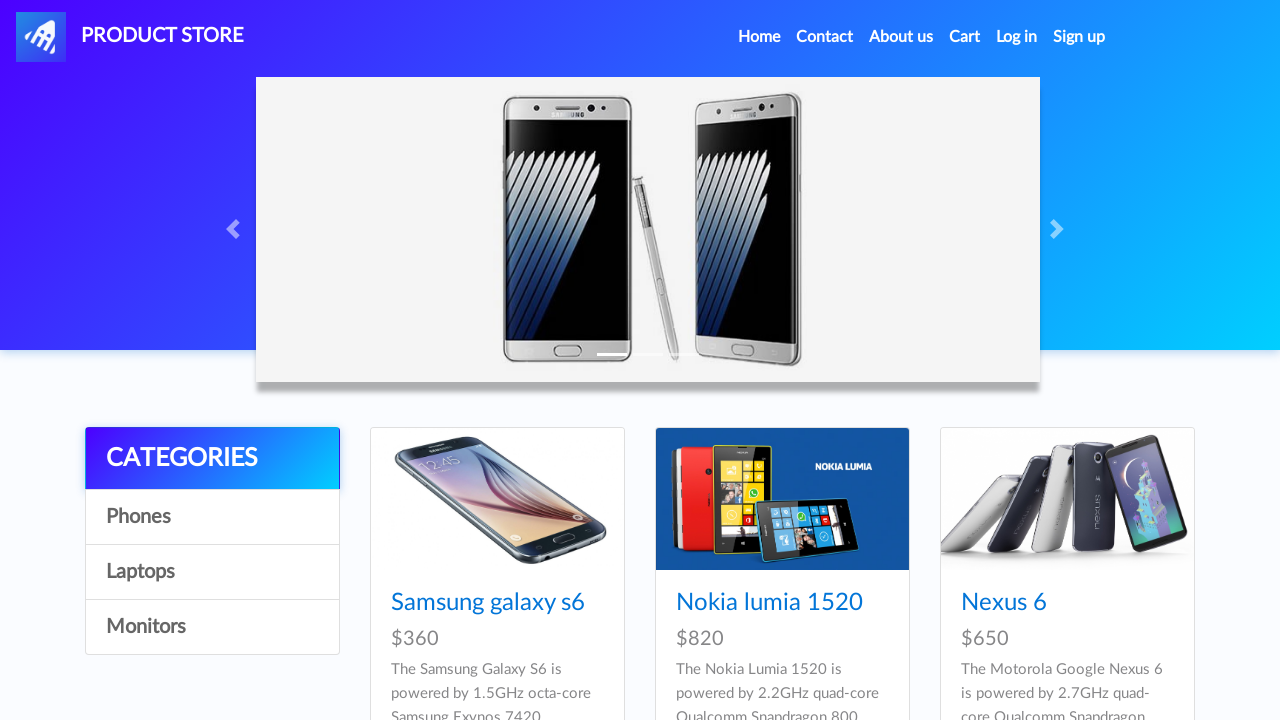

Clicked on first product at (488, 603) on .card-title a >> nth=0
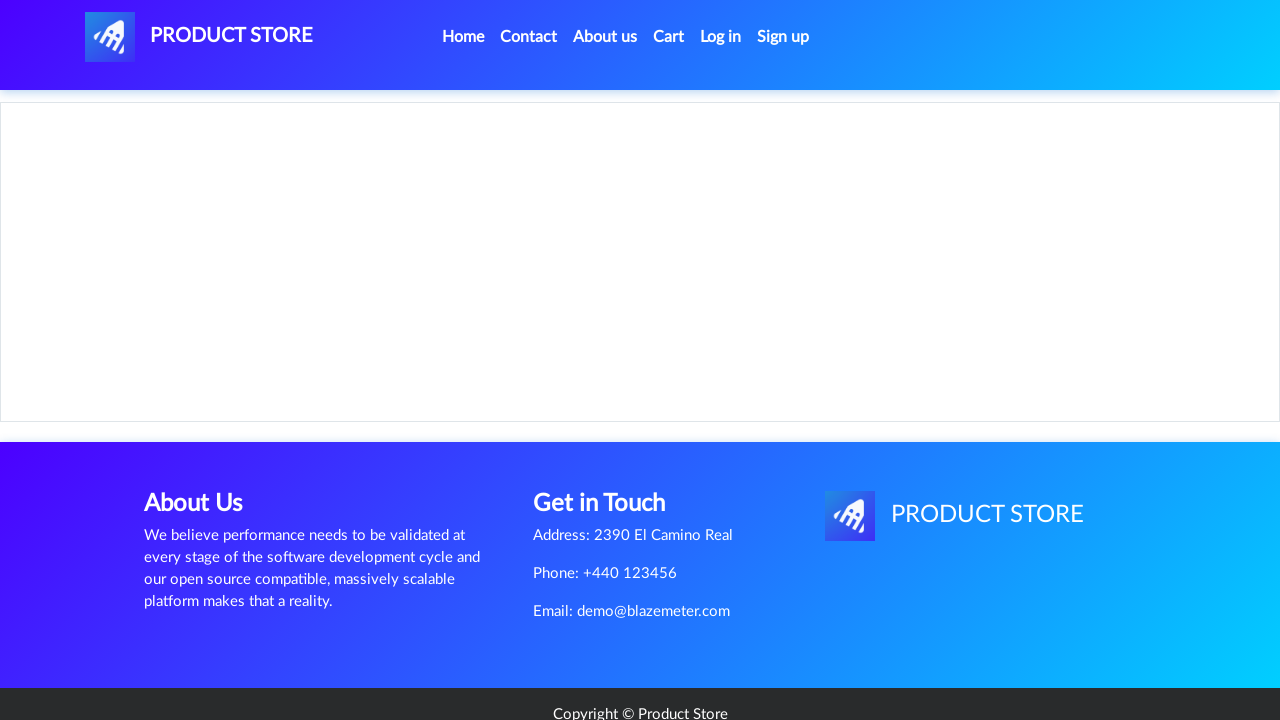

Product page loaded
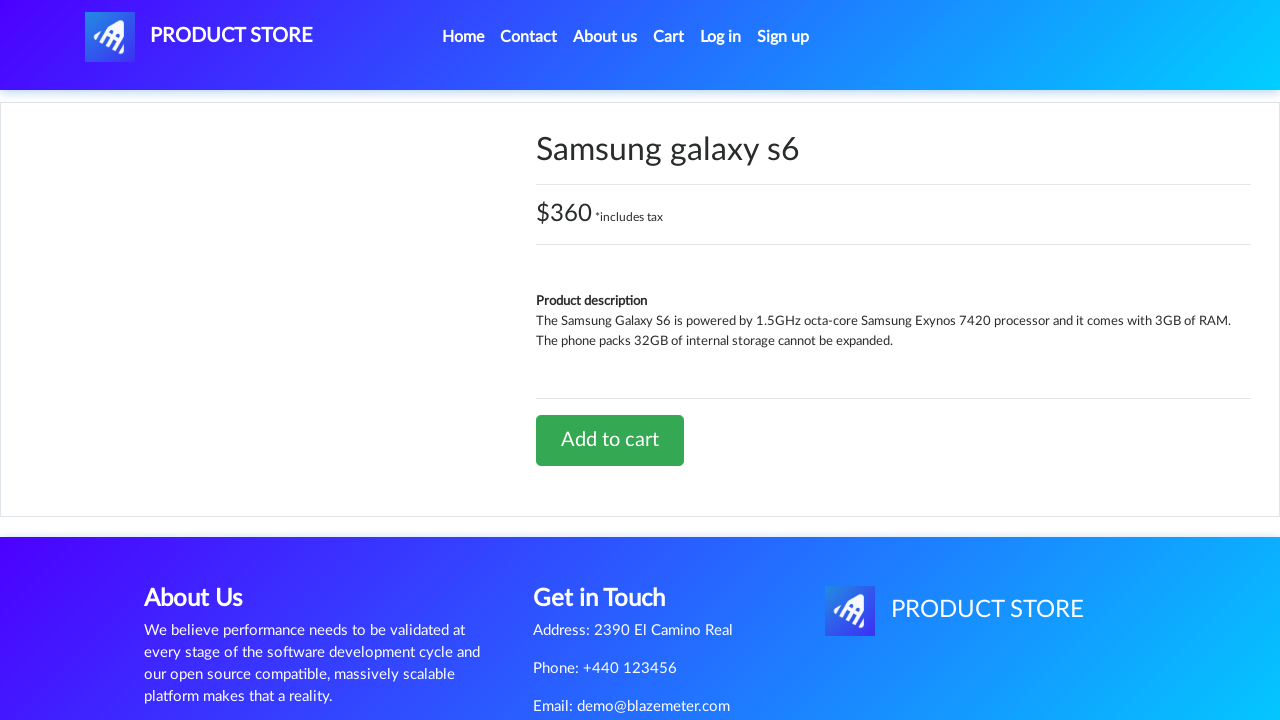

Clicked 'Add to cart' button for first product at (610, 440) on a.btn-success:has-text('Add to cart')
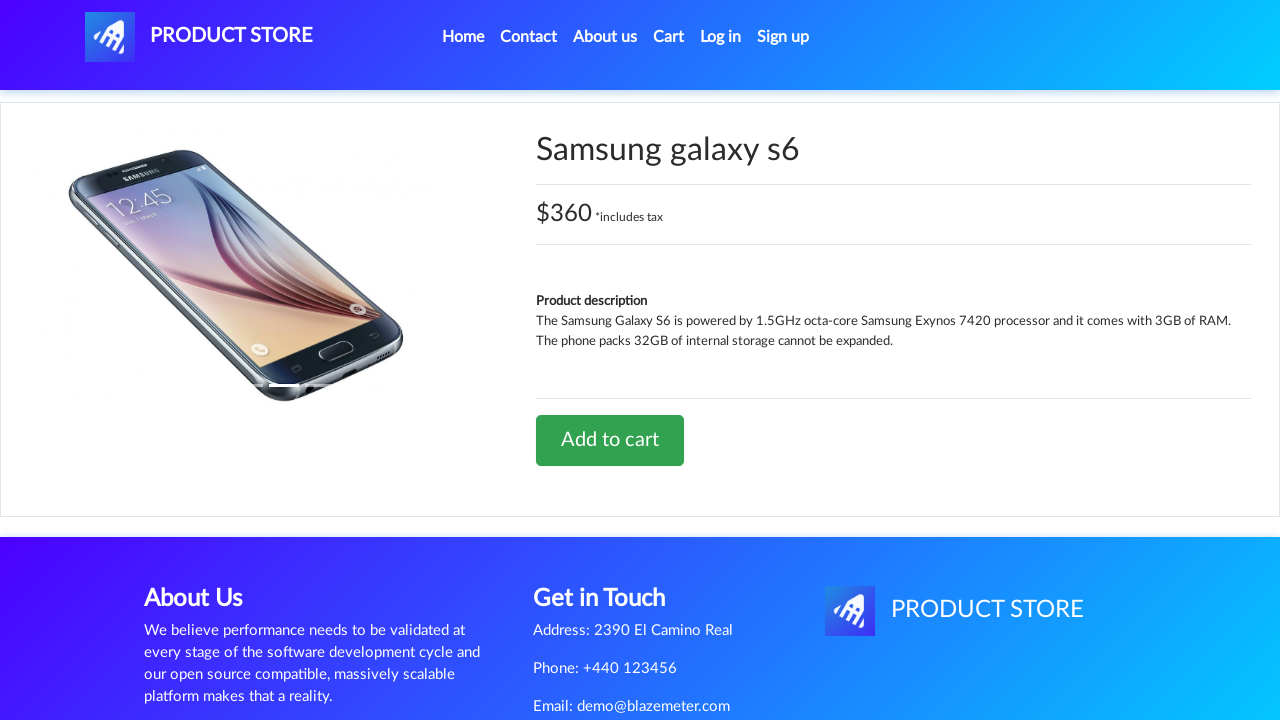

Alert dialog accepted and timeout completed
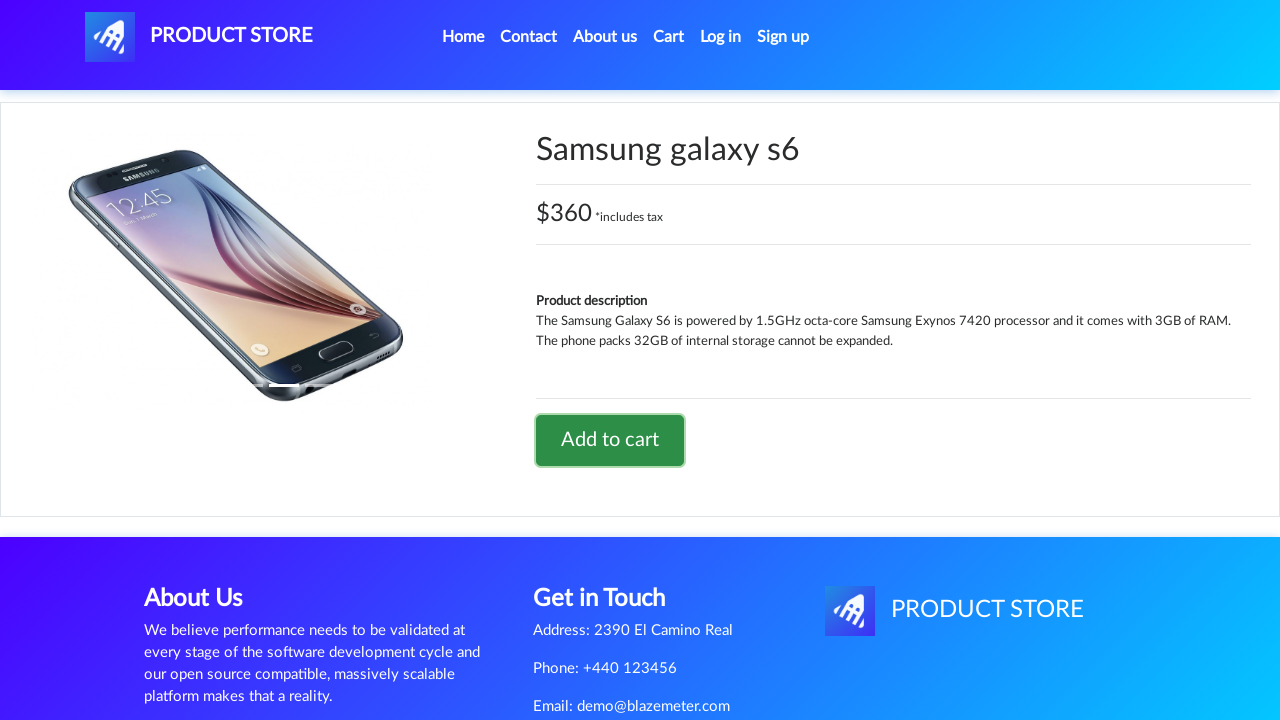

Clicked Home navigation link at (463, 37) on a.nav-link:has-text('Home')
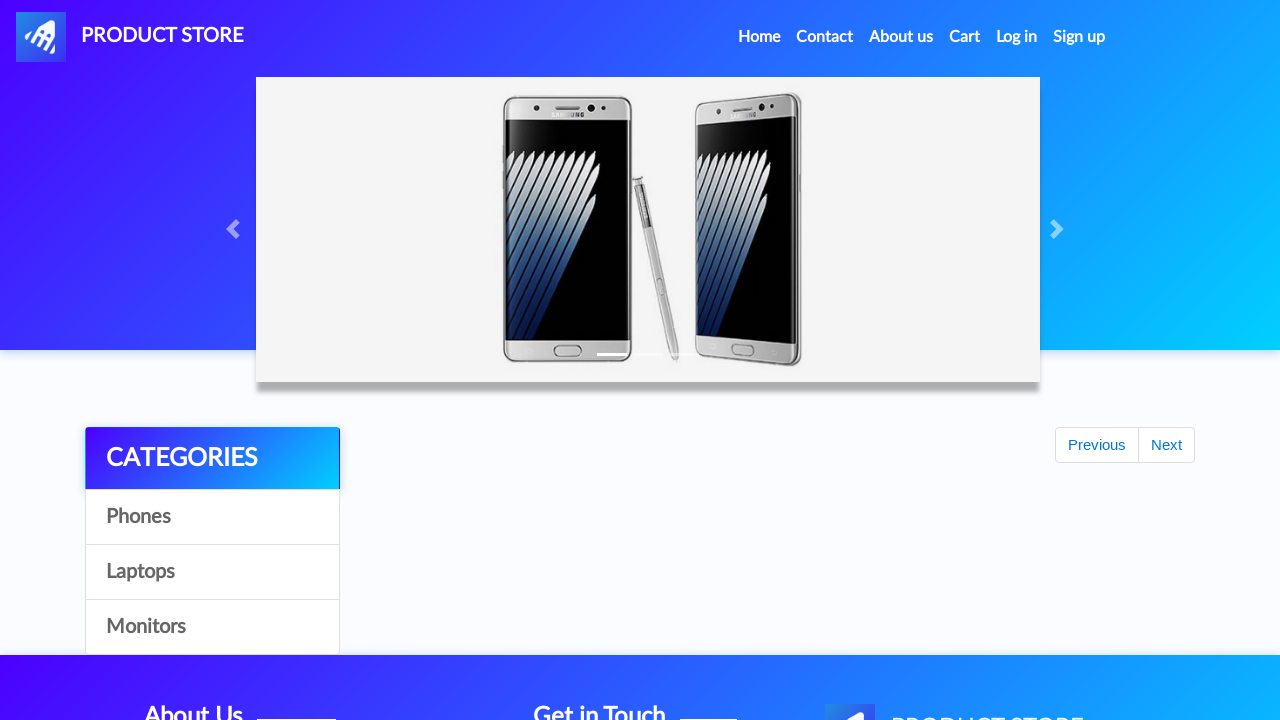

Returned to home page with products loaded
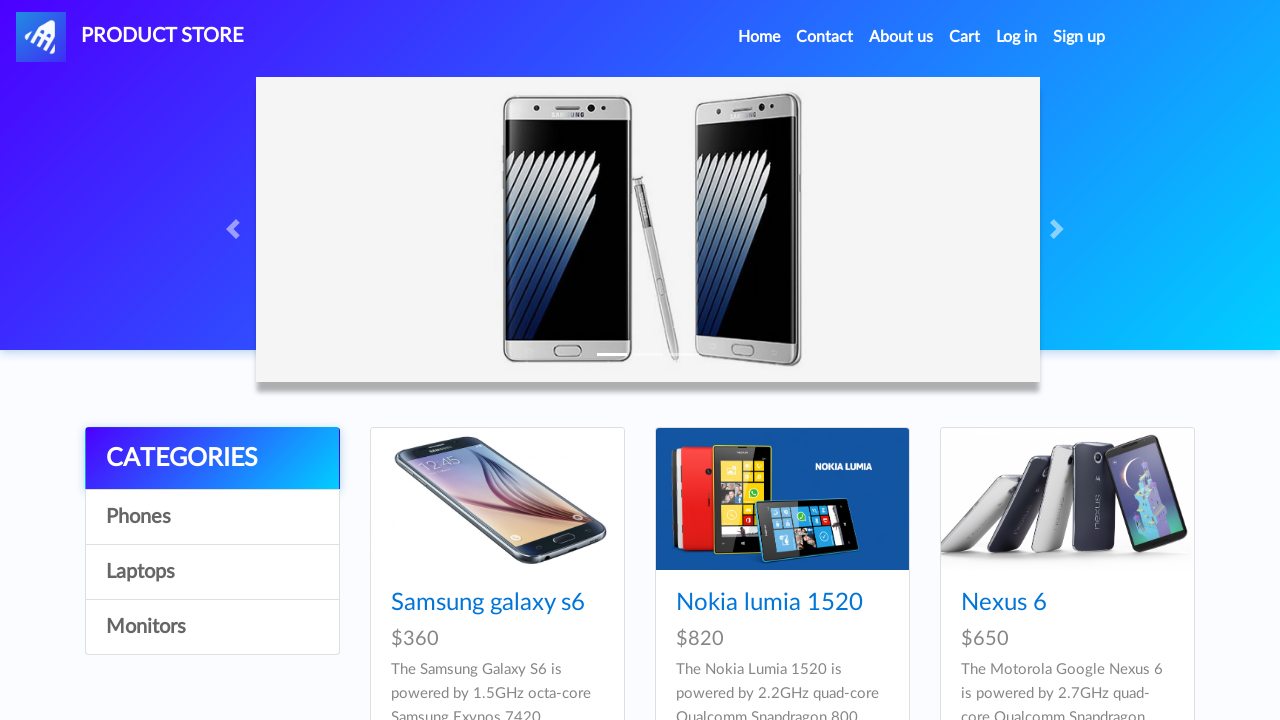

Clicked on second product at (769, 603) on .card-title a >> nth=1
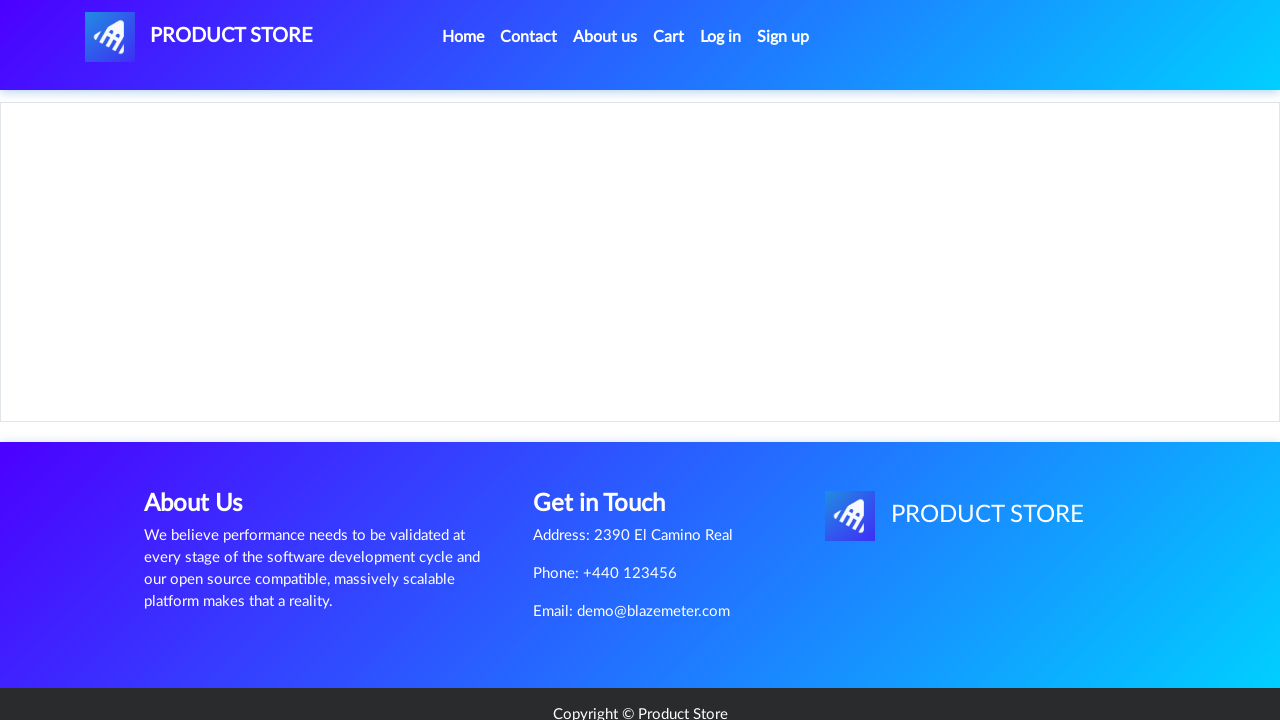

Second product page loaded
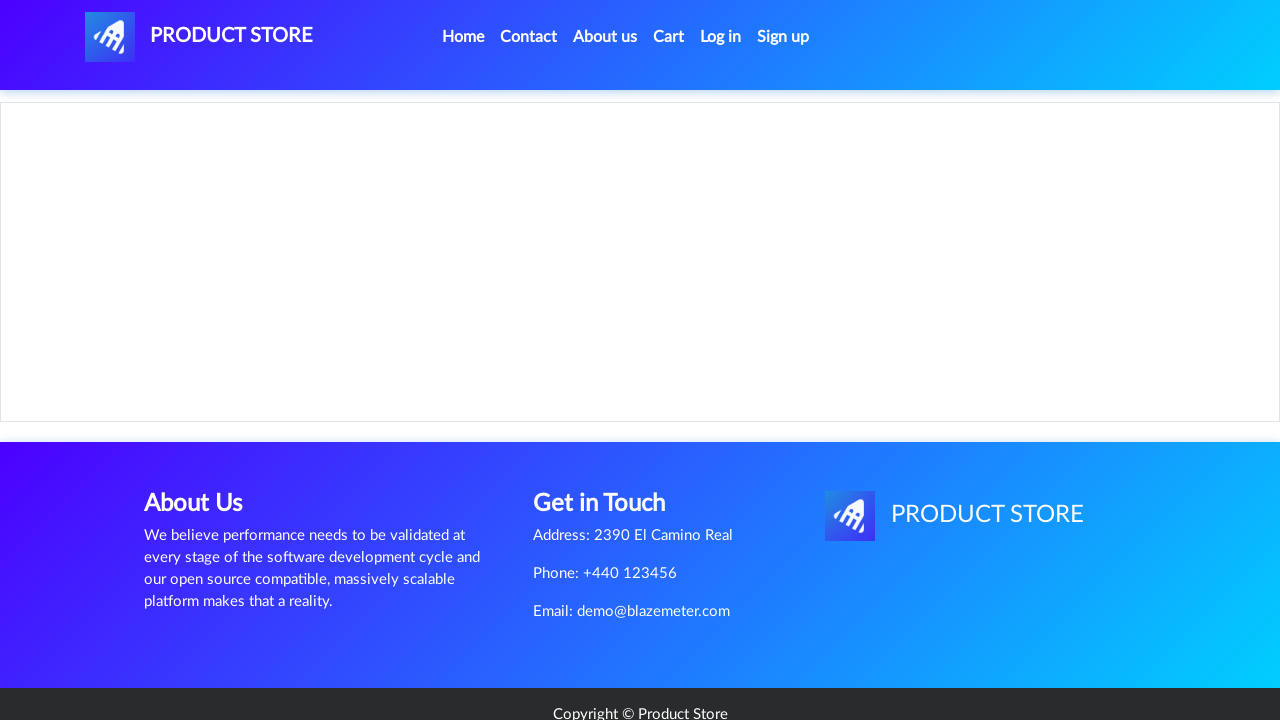

Clicked 'Add to cart' button for second product at (610, 440) on a.btn-success:has-text('Add to cart')
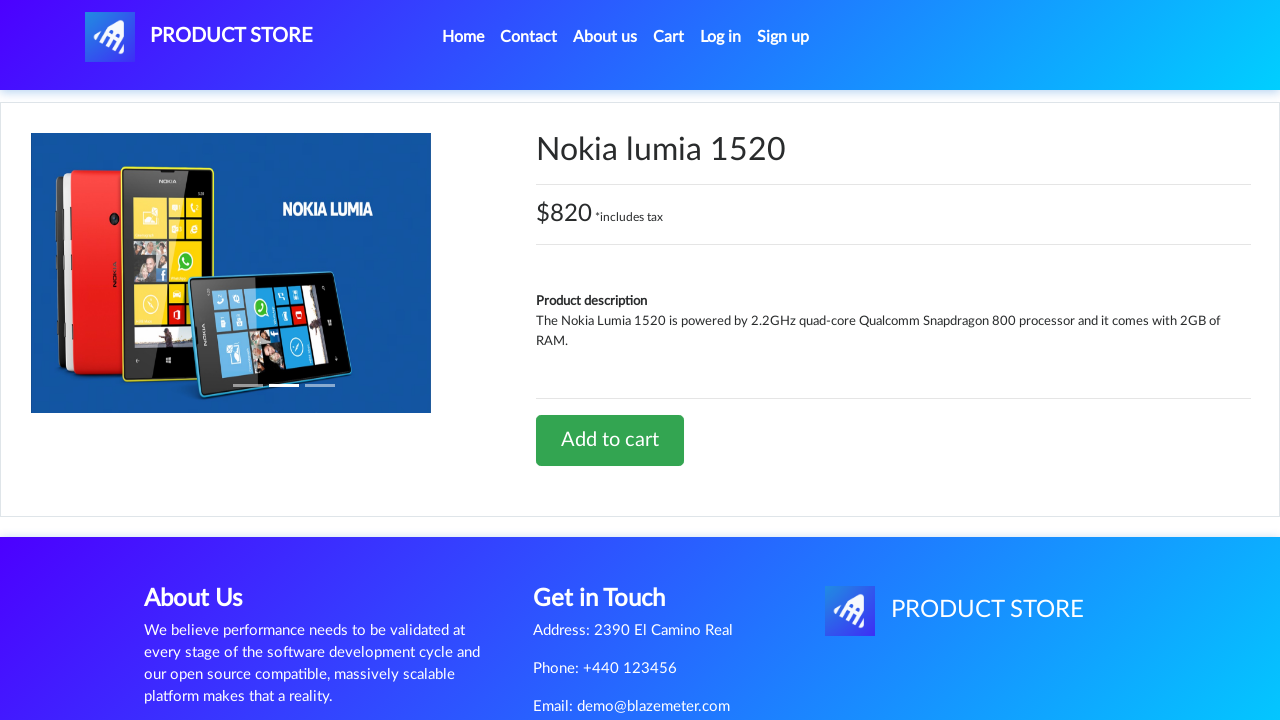

Timeout after adding second product to cart
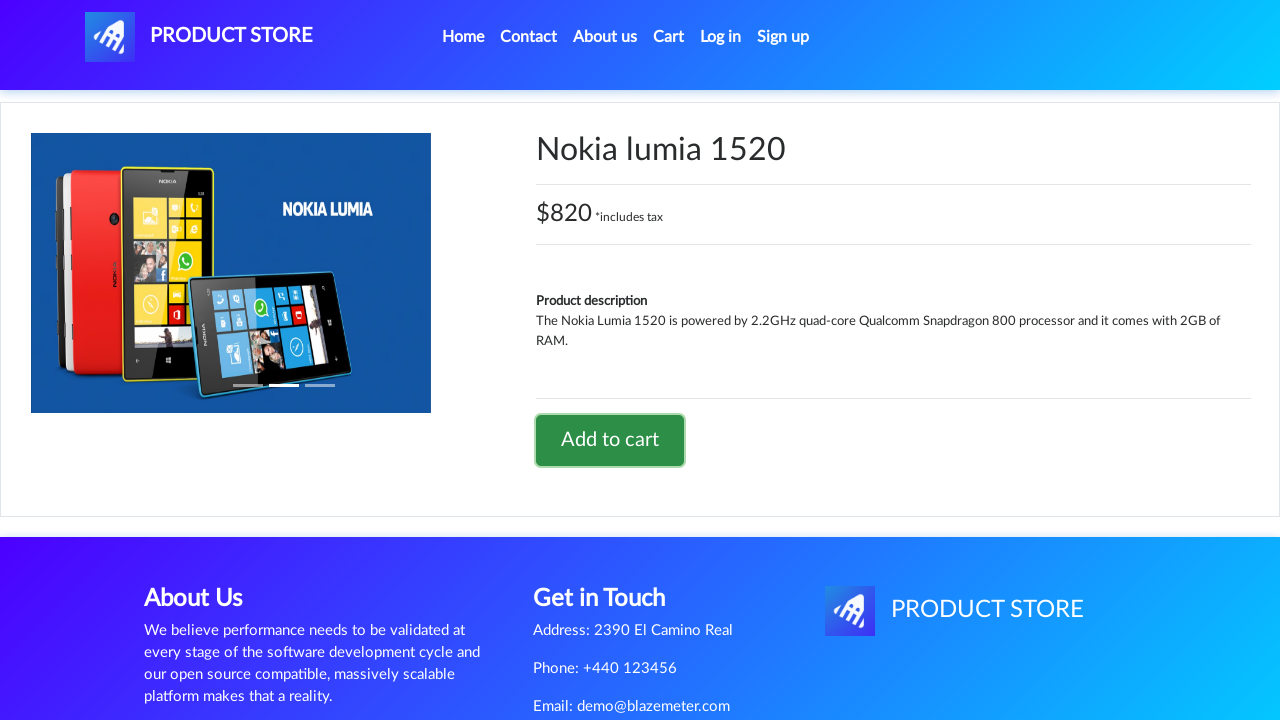

Clicked cart navigation link at (669, 37) on a#cartur
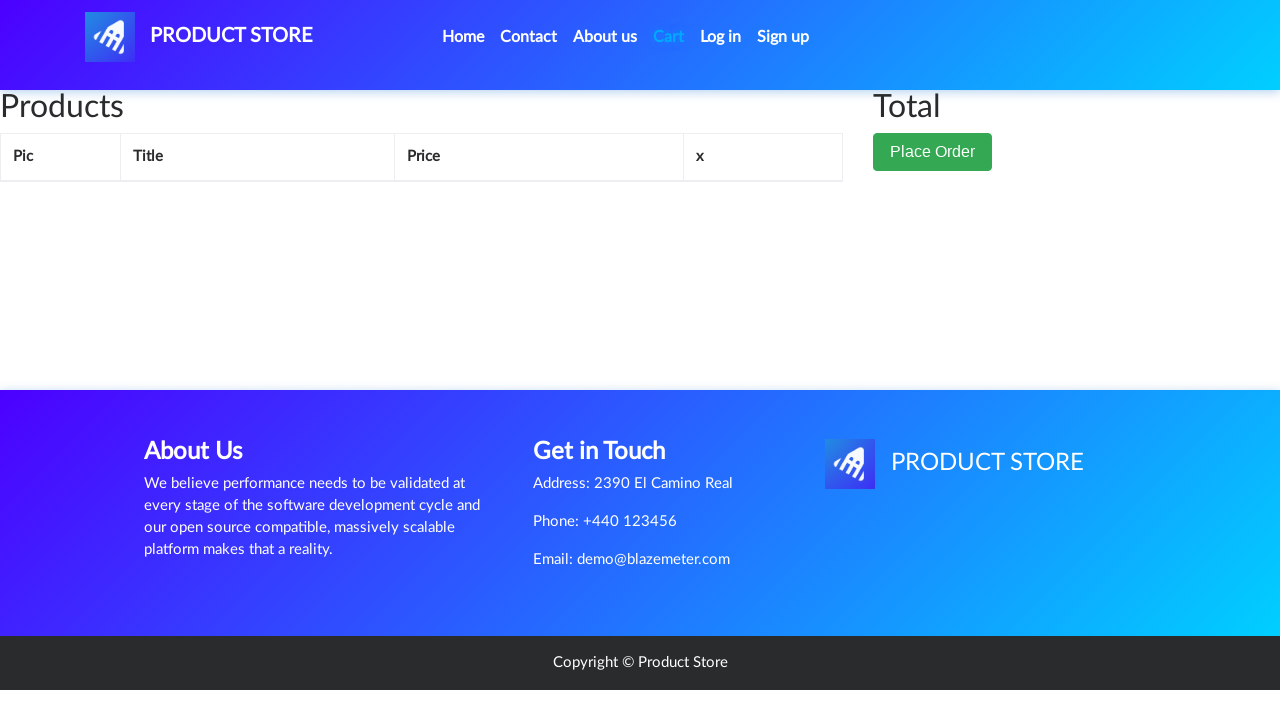

Cart page loaded with both products visible
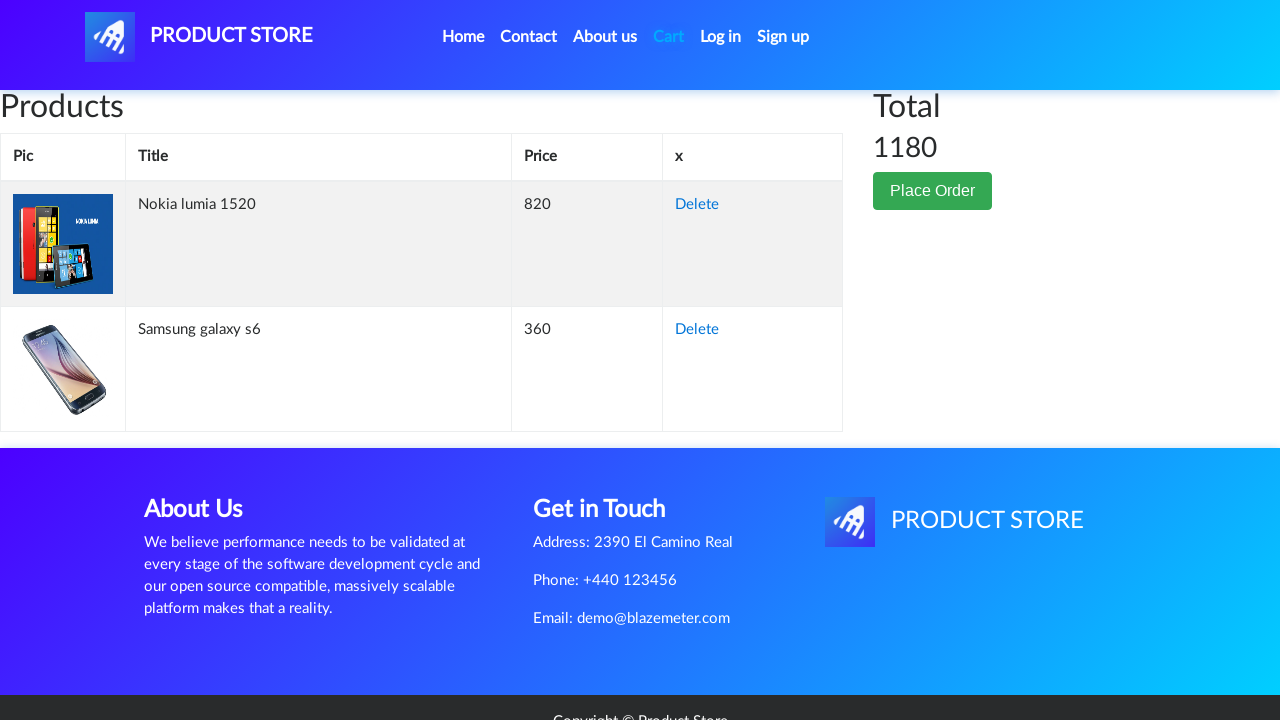

Clicked 'Place Order' button at (933, 191) on button:has-text('Place Order')
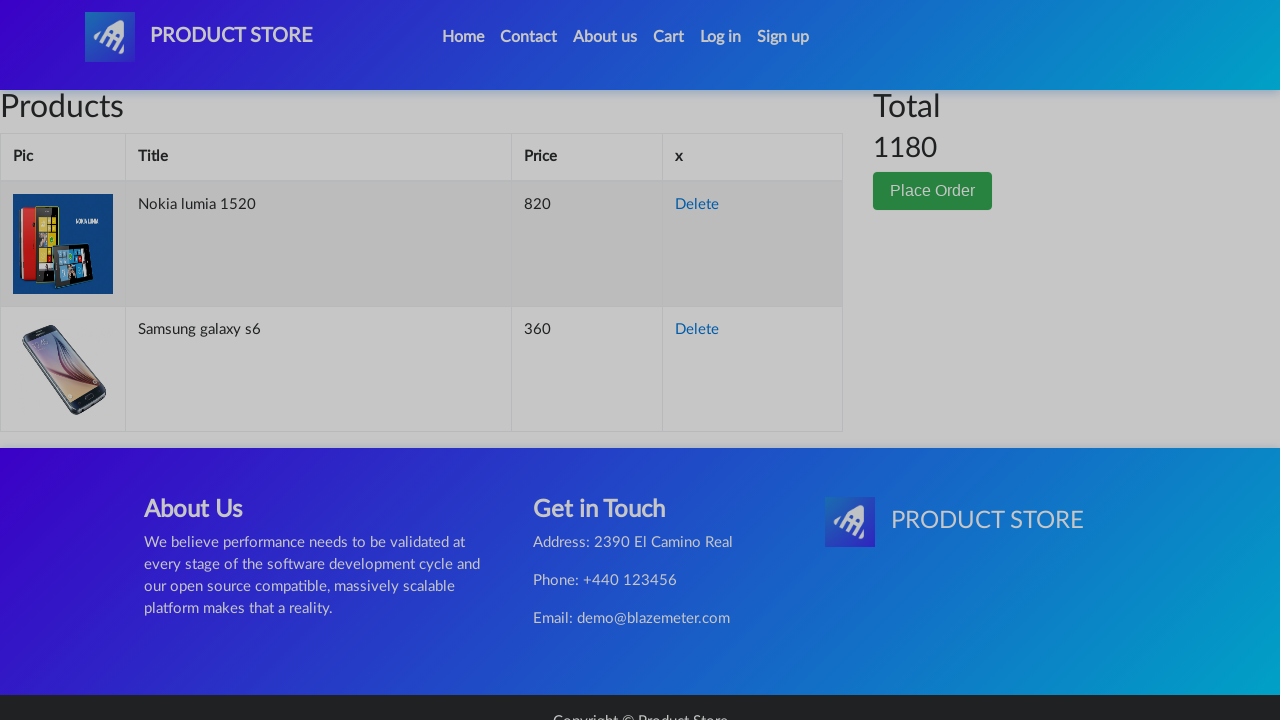

Order form modal displayed
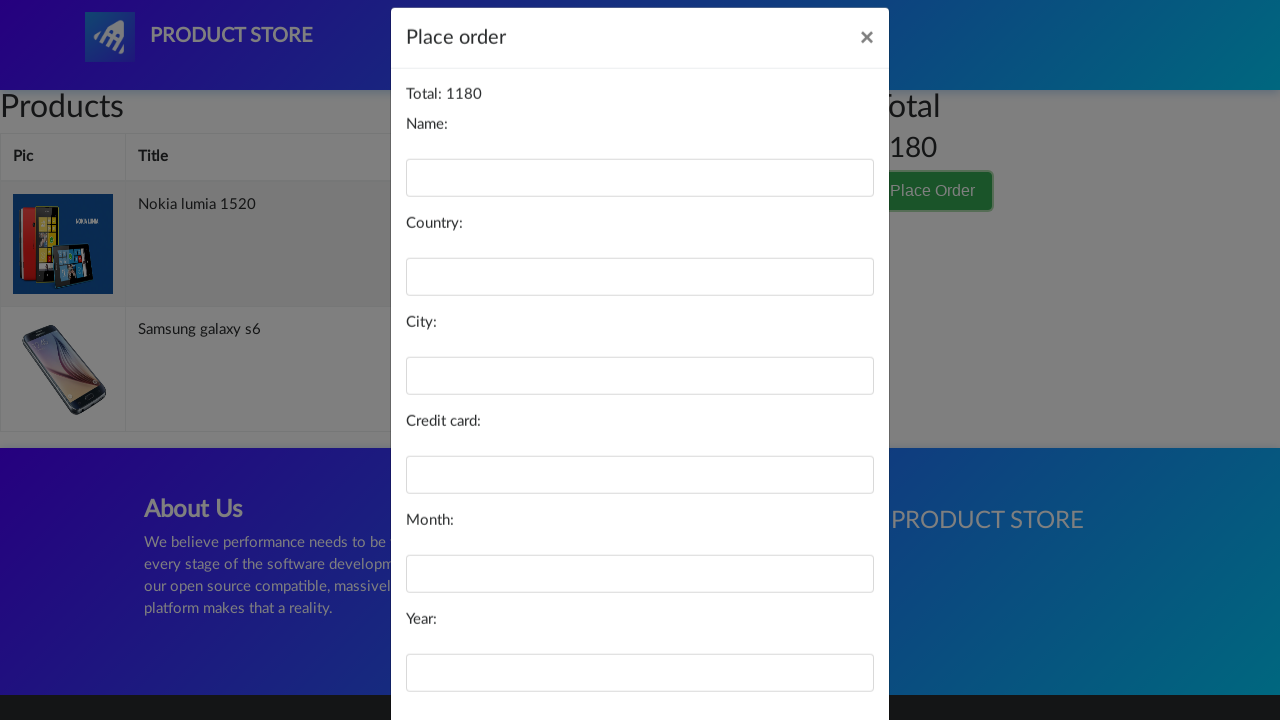

Filled name field with 'John Smith' on #name
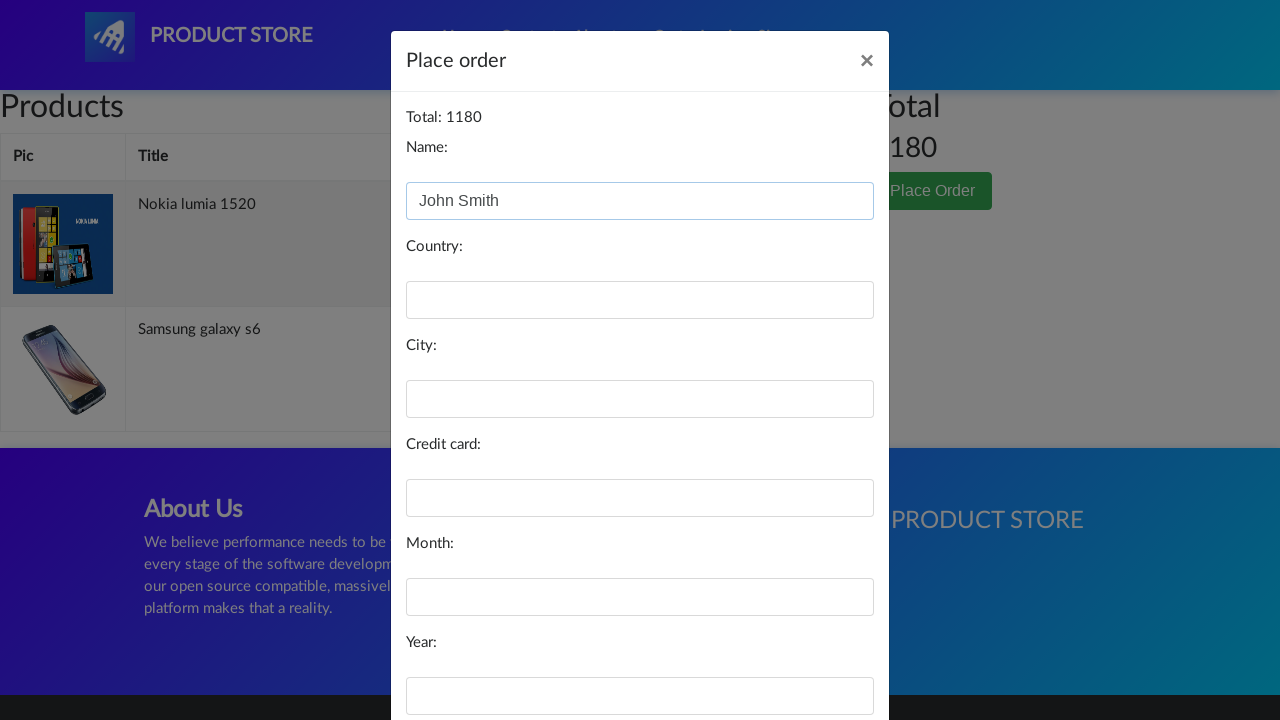

Filled country field with 'United States' on #country
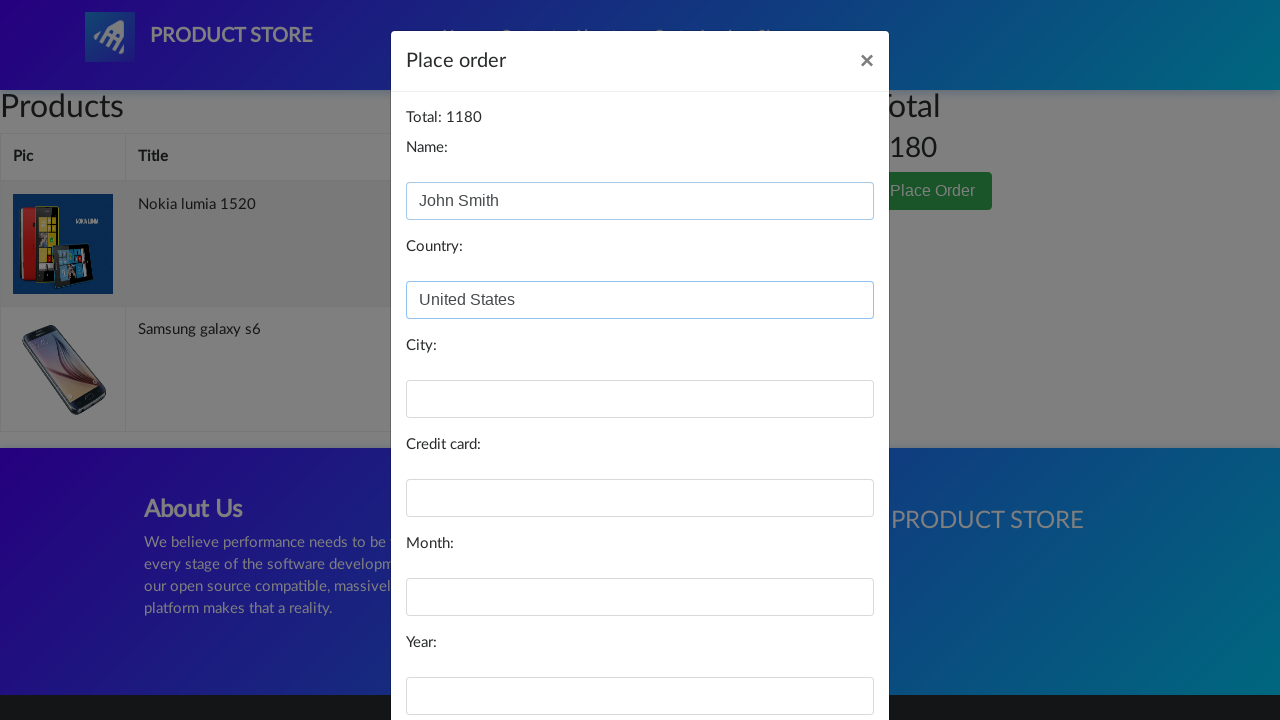

Filled city field with 'New York' on #city
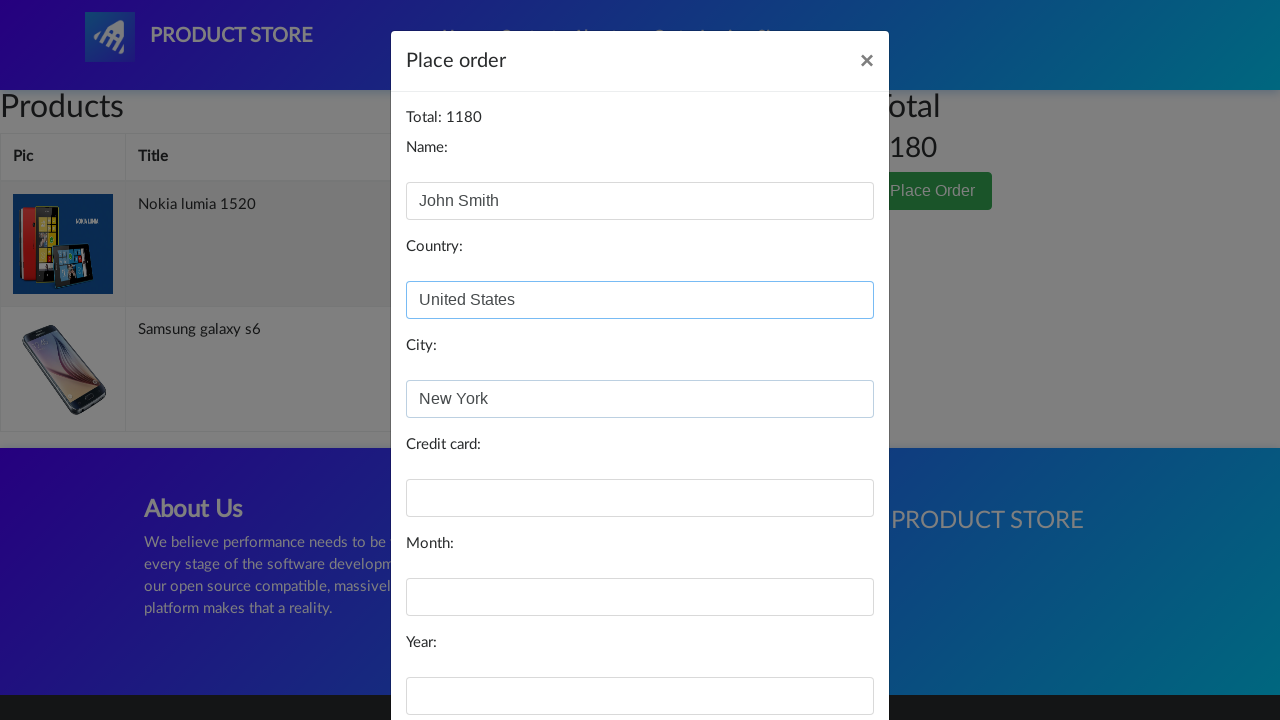

Filled card field with test credit card number on #card
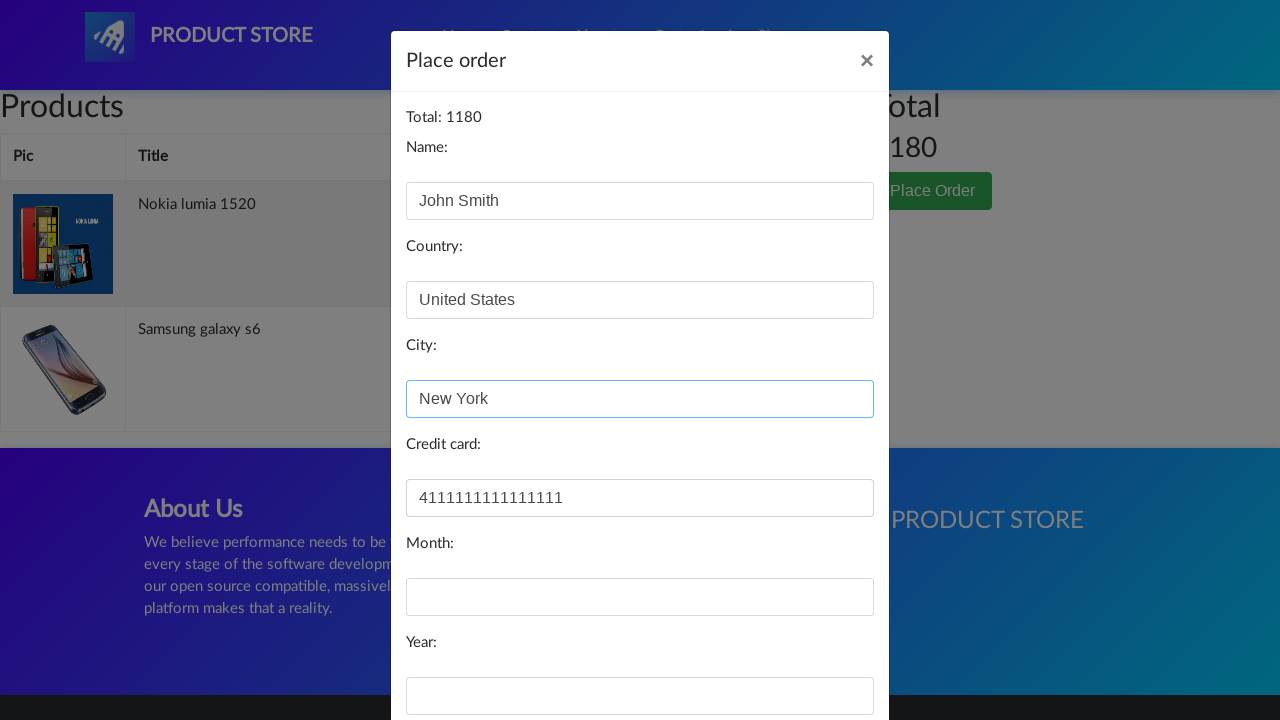

Filled month field with '12' on #month
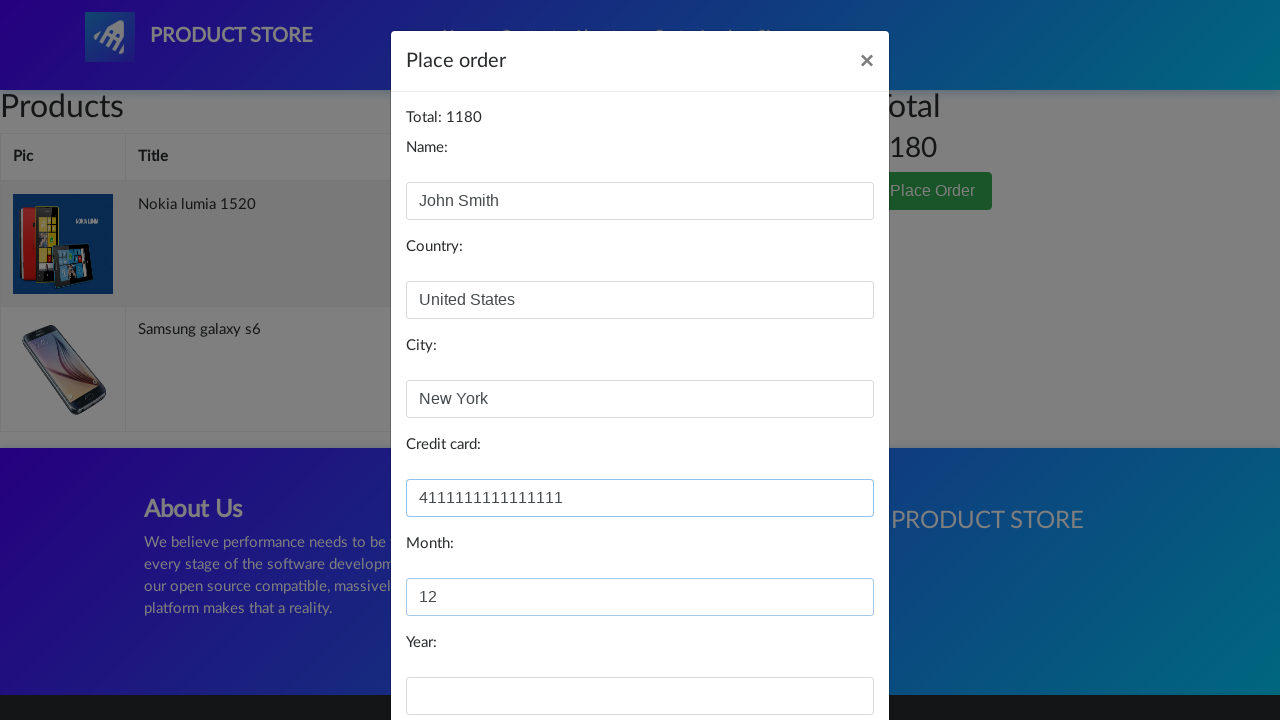

Filled year field with '2025' on #year
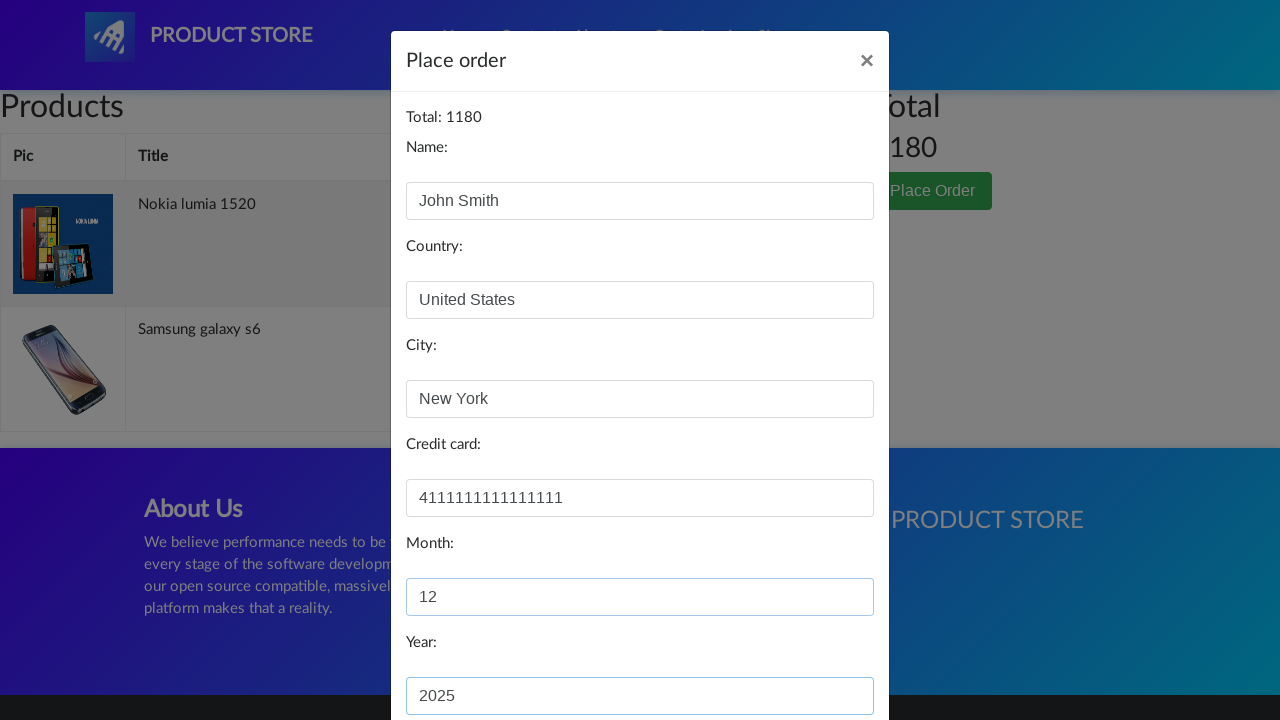

Clicked 'Purchase' button to complete order at (823, 655) on button:has-text('Purchase')
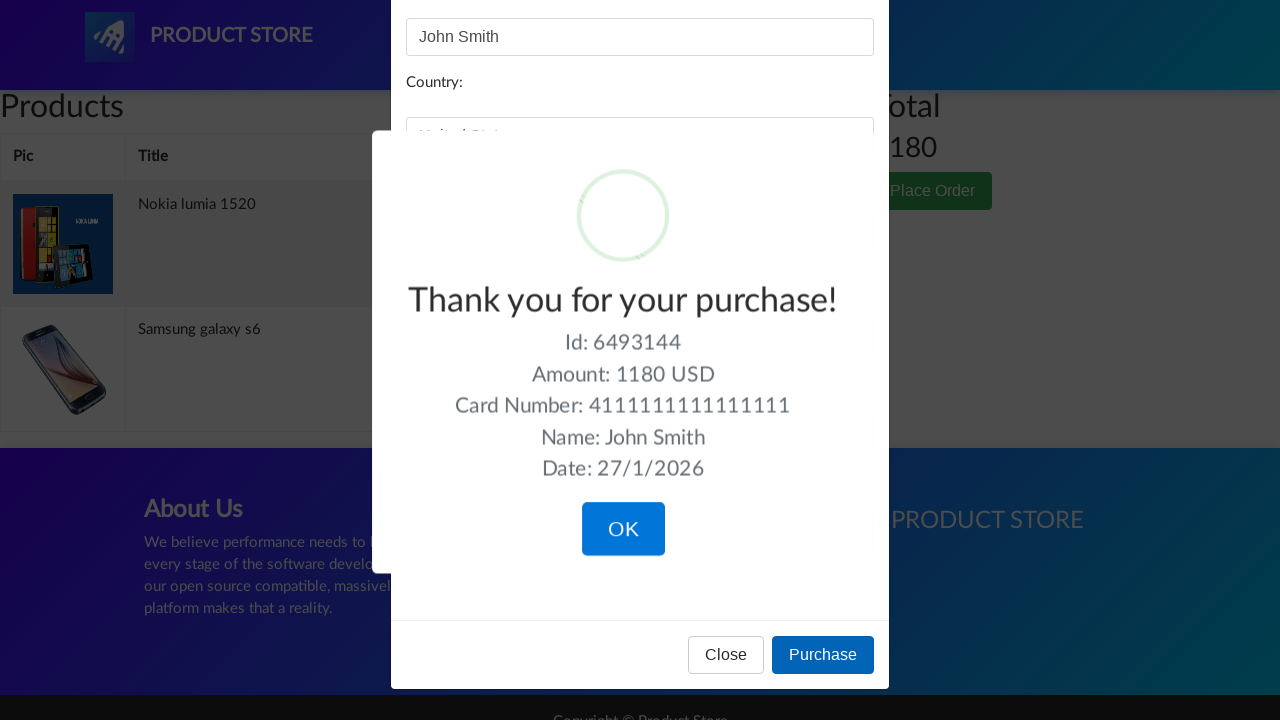

Purchase confirmation displayed
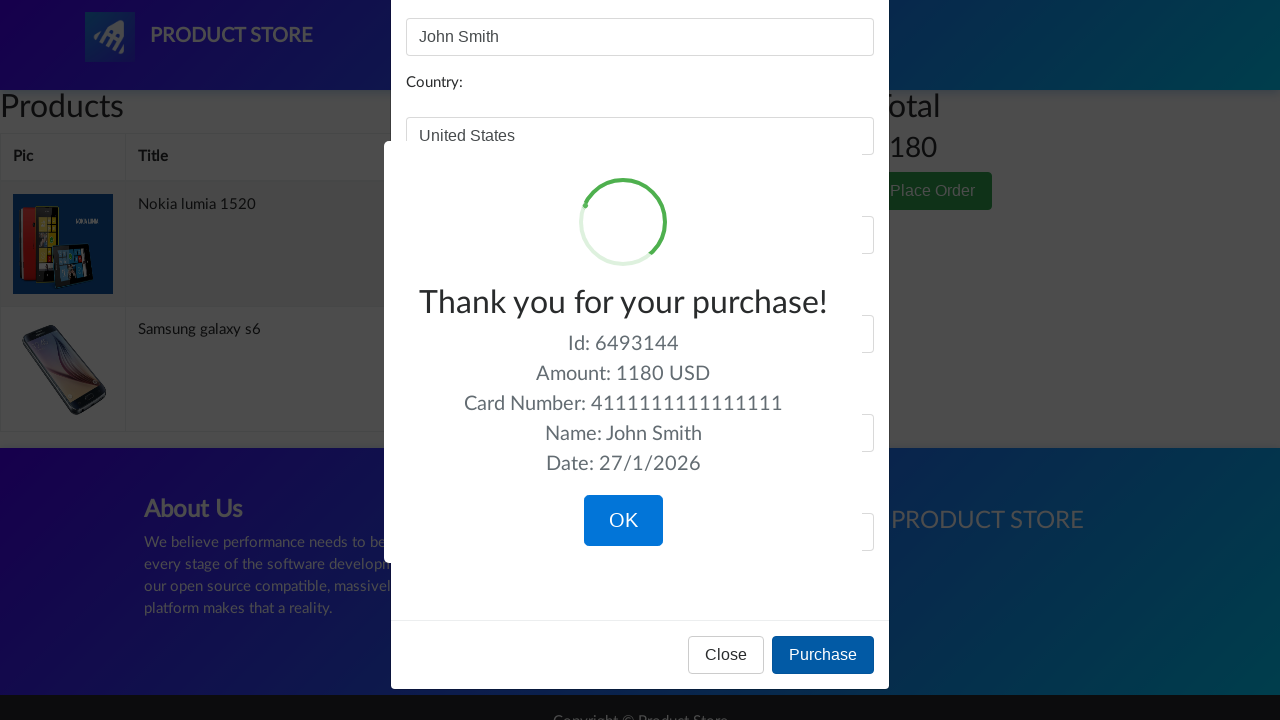

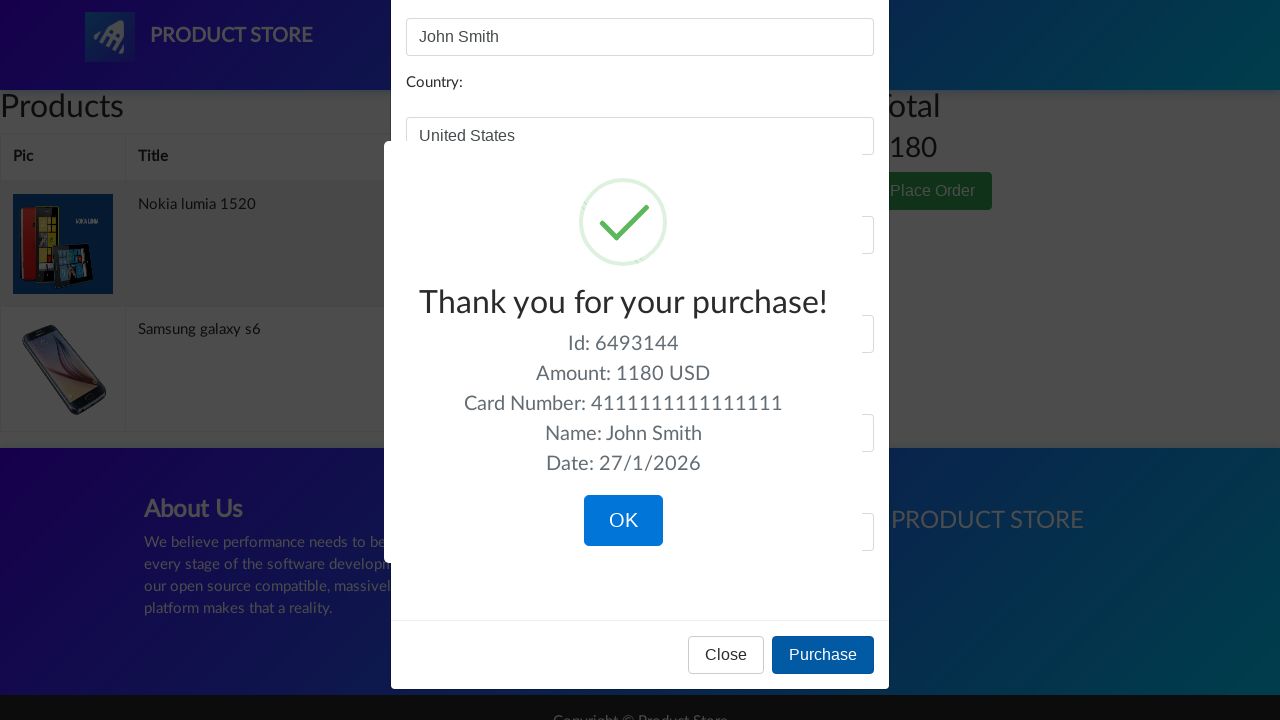